Tests the jQuery UI selectable widget by selecting items individually and then selecting multiple items using keyboard modifiers

Starting URL: https://jqueryui.com/selectable/

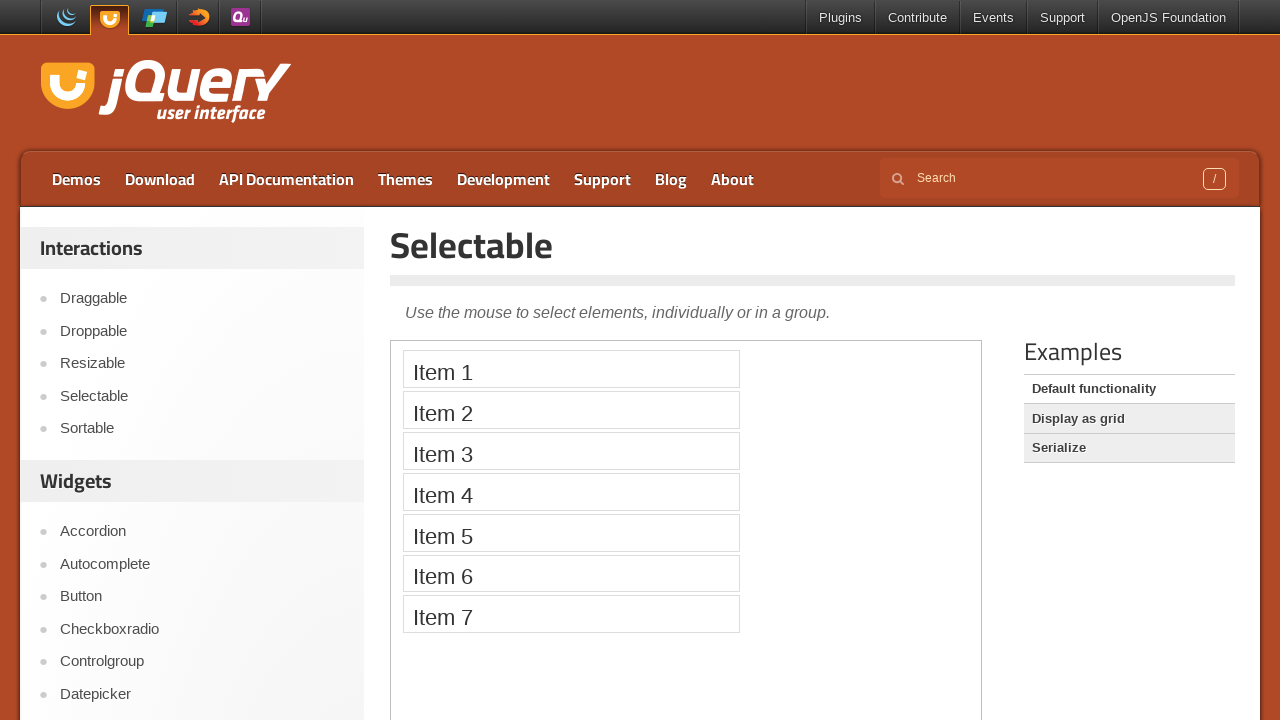

Located the iframe containing the jQuery UI selectable widget
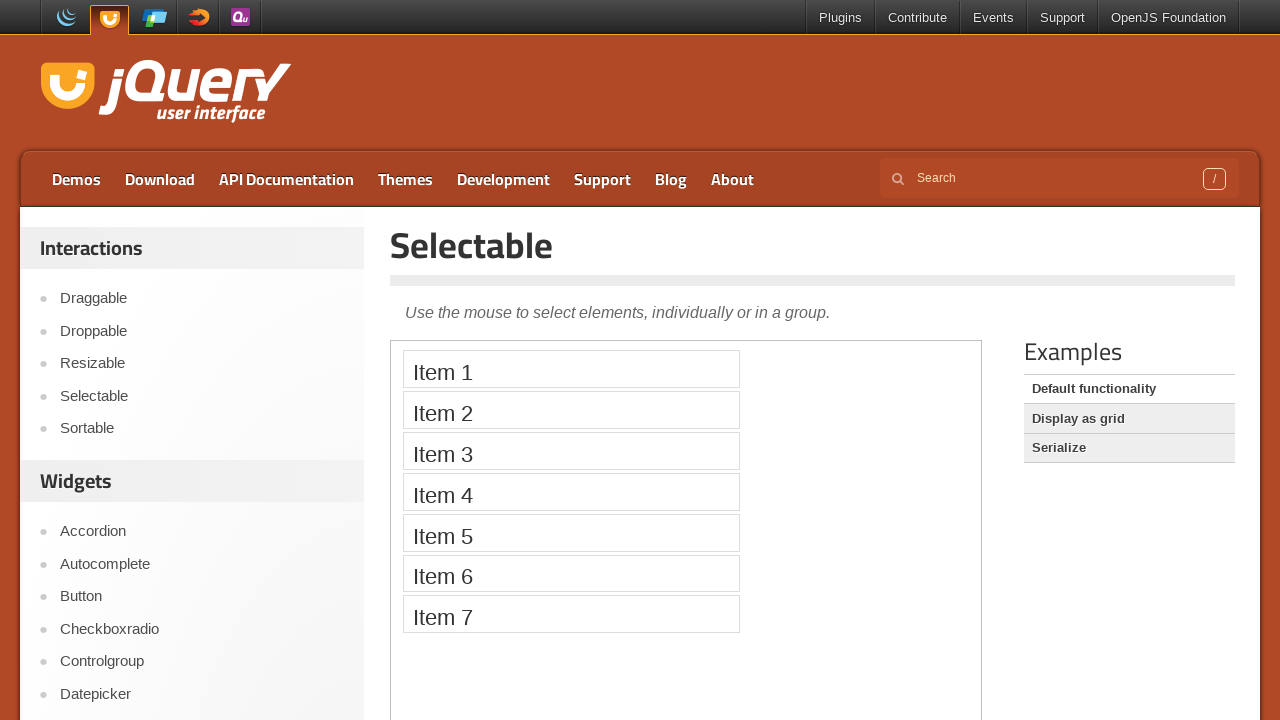

Clicked selectable item 1 individually at (571, 369) on iframe >> nth=0 >> internal:control=enter-frame >> (//ol[@class='ui-selectable']
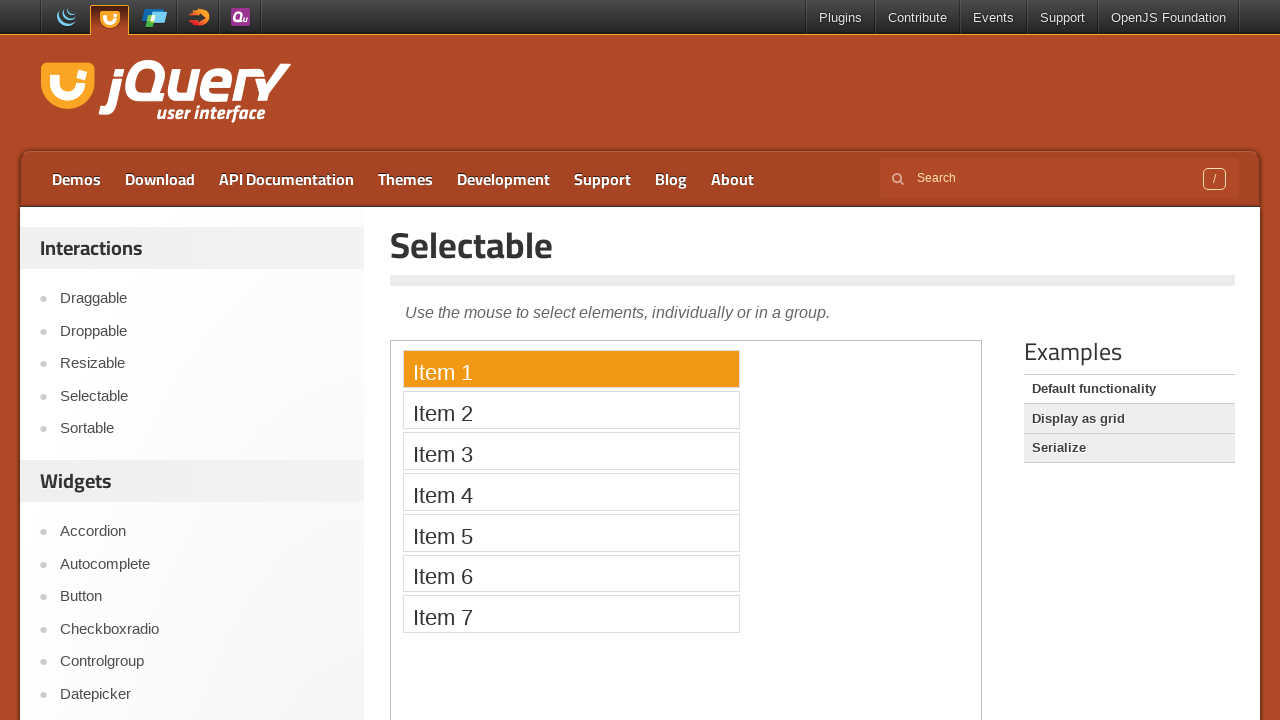

Clicked selectable item 2 individually at (571, 410) on iframe >> nth=0 >> internal:control=enter-frame >> (//ol[@class='ui-selectable']
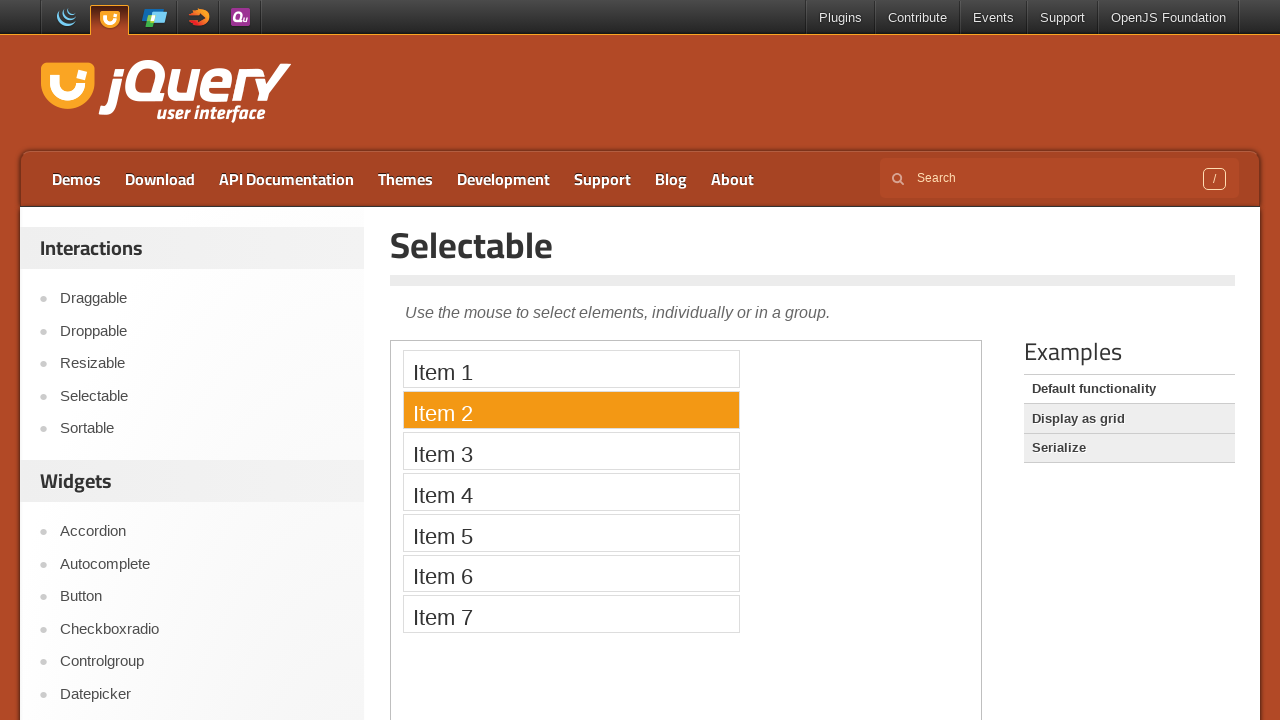

Clicked selectable item 3 individually at (571, 451) on iframe >> nth=0 >> internal:control=enter-frame >> (//ol[@class='ui-selectable']
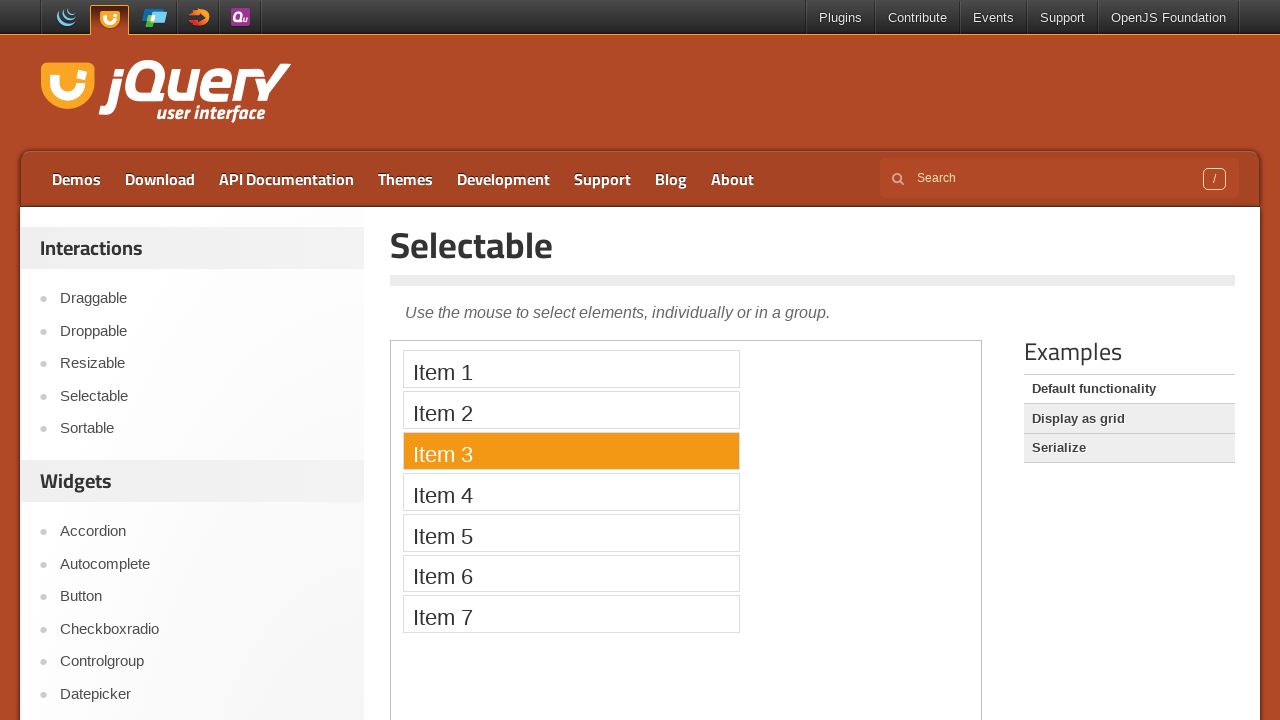

Clicked selectable item 4 individually at (571, 492) on iframe >> nth=0 >> internal:control=enter-frame >> (//ol[@class='ui-selectable']
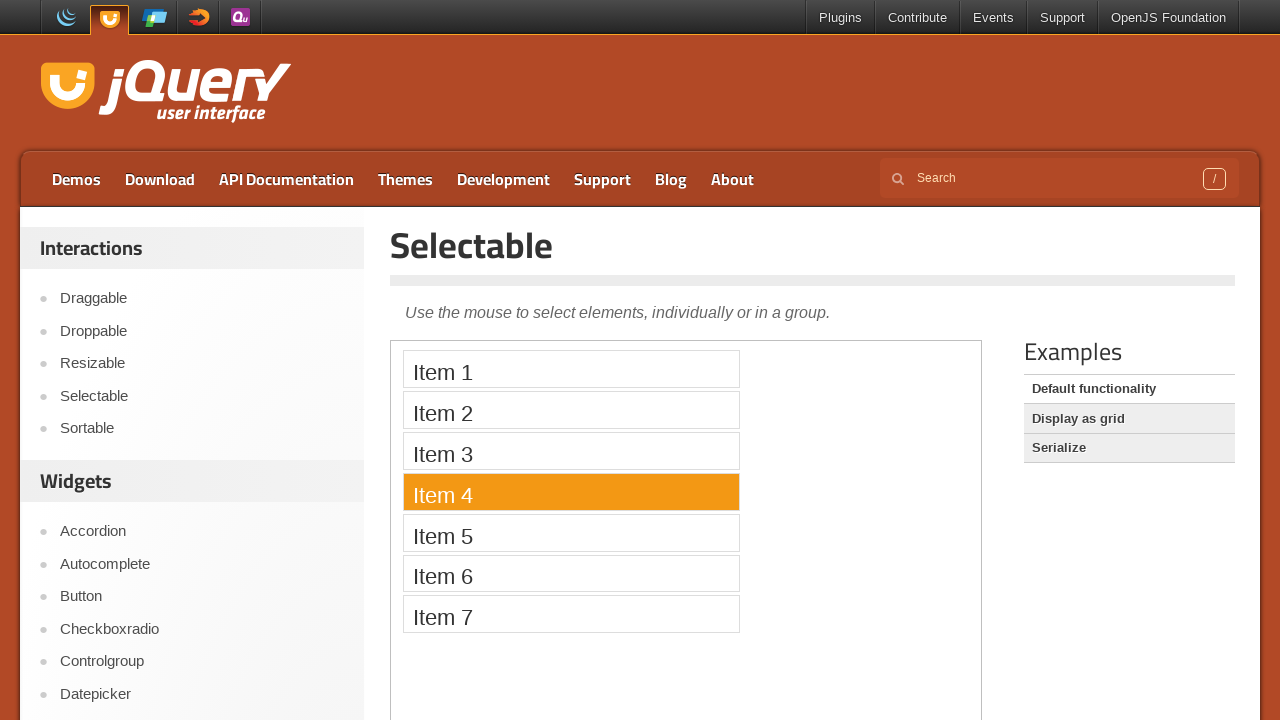

Clicked selectable item 5 individually at (571, 532) on iframe >> nth=0 >> internal:control=enter-frame >> (//ol[@class='ui-selectable']
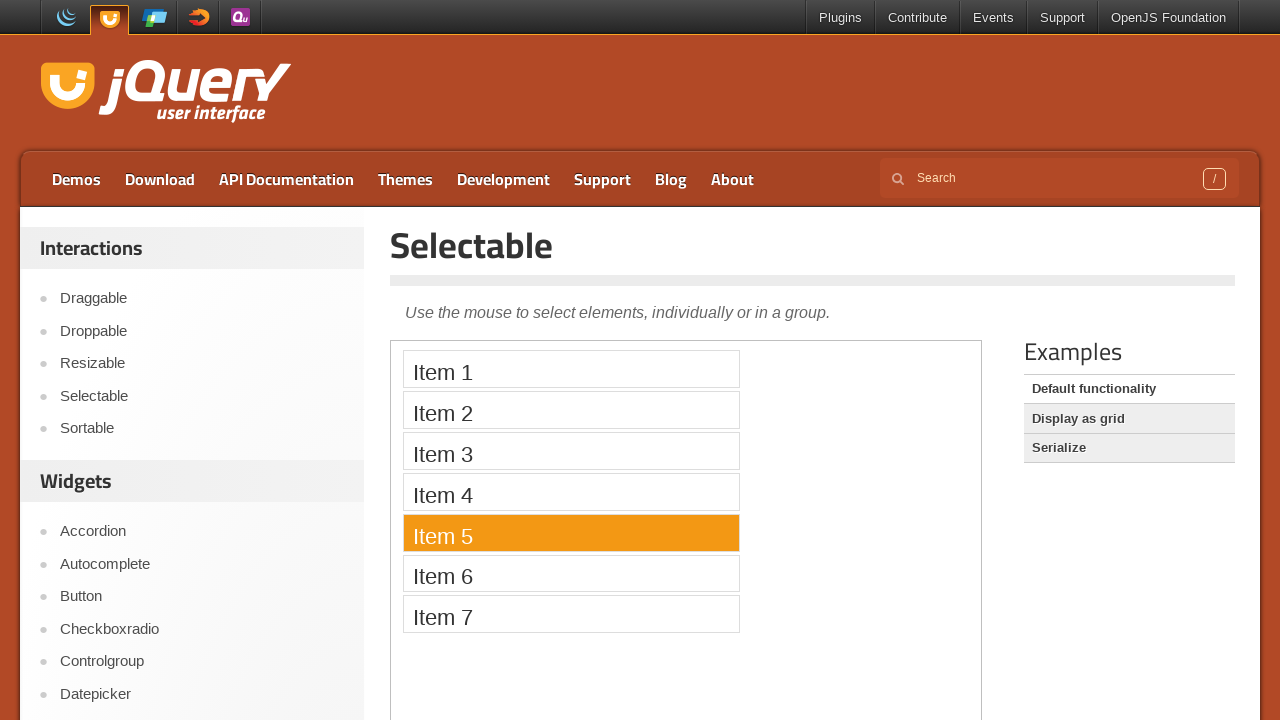

Clicked selectable item 6 individually at (571, 573) on iframe >> nth=0 >> internal:control=enter-frame >> (//ol[@class='ui-selectable']
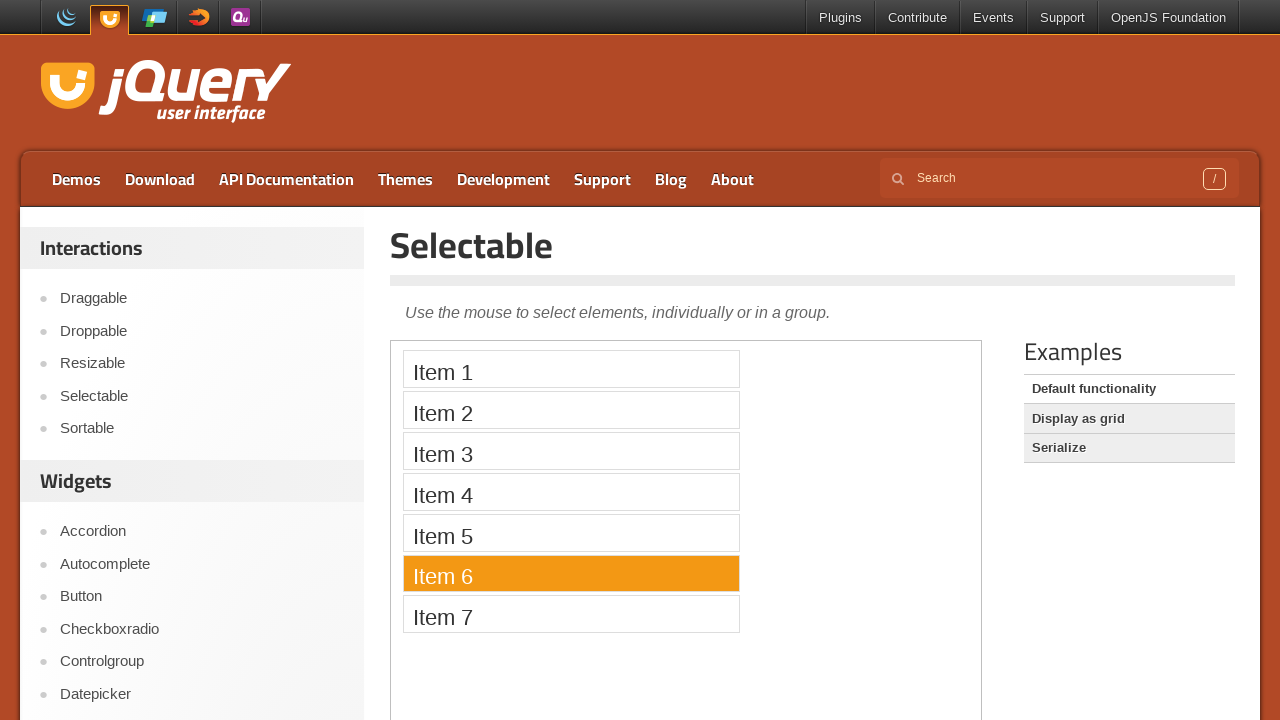

Clicked selectable item 7 individually at (571, 614) on iframe >> nth=0 >> internal:control=enter-frame >> (//ol[@class='ui-selectable']
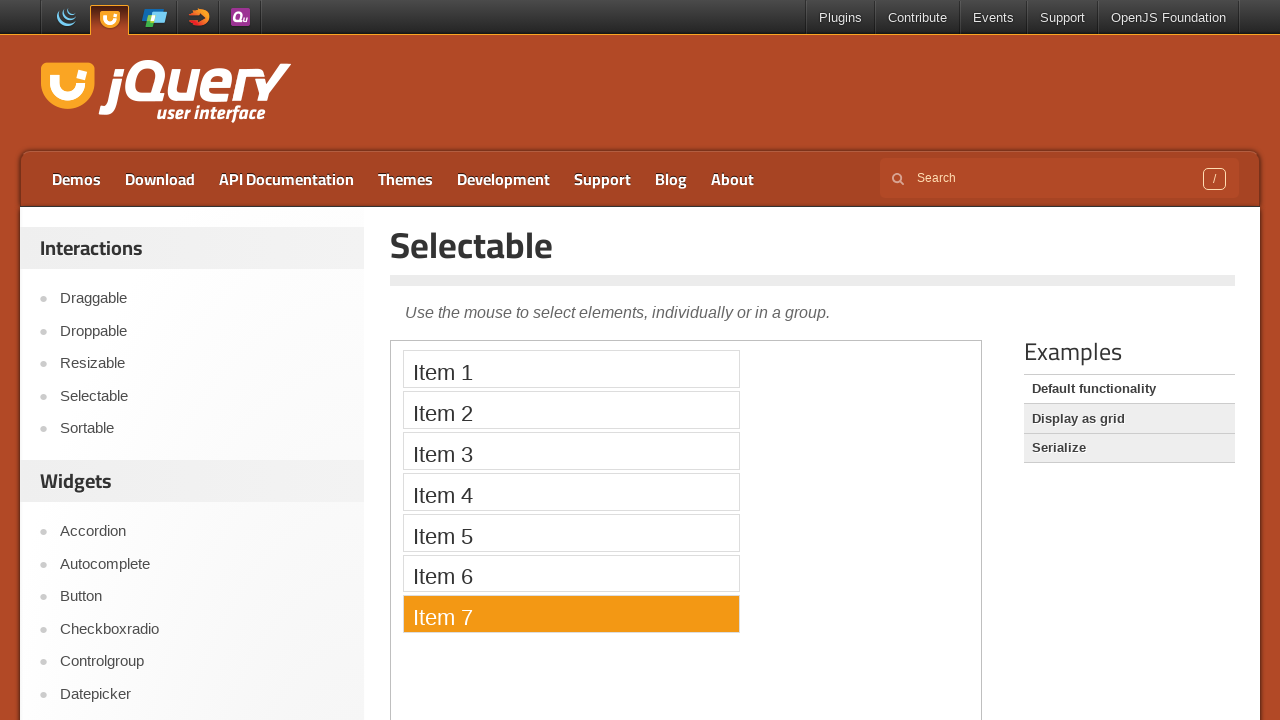

Located all 7 selectable items for multi-selection
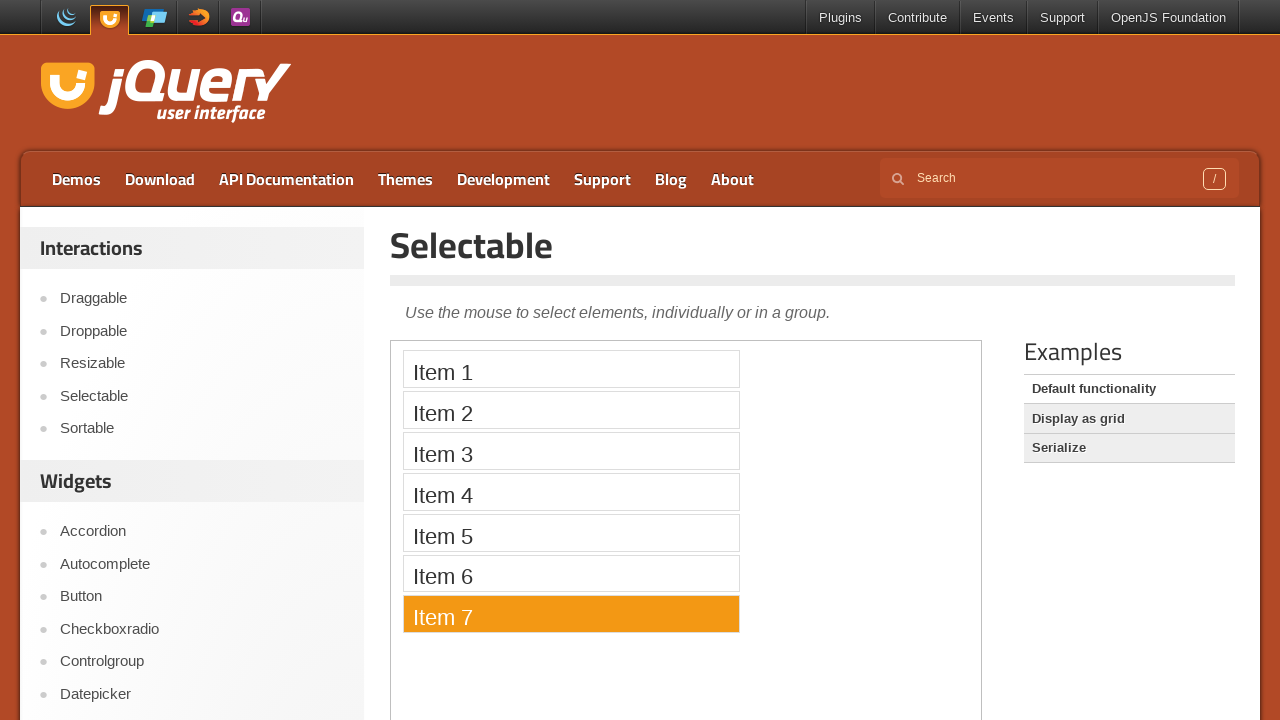

Pressed down Control key to enable multi-selection mode
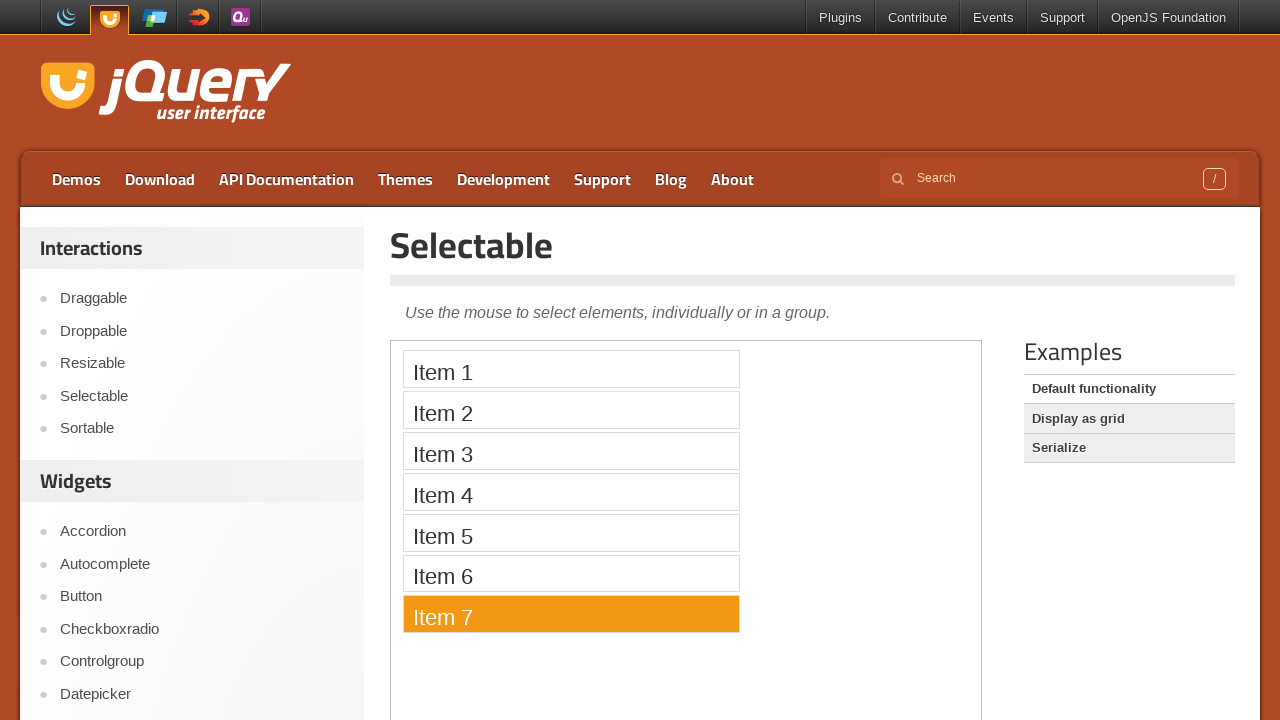

Ctrl+clicked item 1 for multi-selection at (571, 369) on iframe >> nth=0 >> internal:control=enter-frame >> (//ol[@class='ui-selectable']
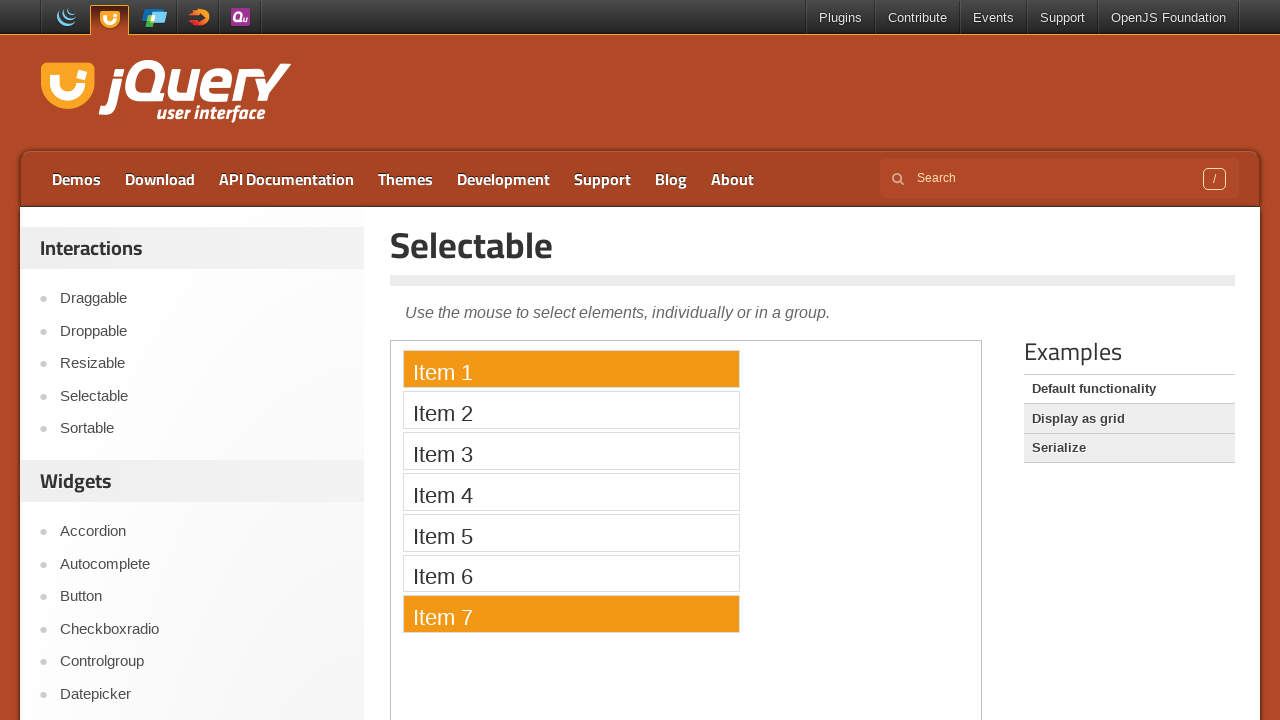

Ctrl+clicked item 2 for multi-selection at (571, 410) on iframe >> nth=0 >> internal:control=enter-frame >> (//ol[@class='ui-selectable']
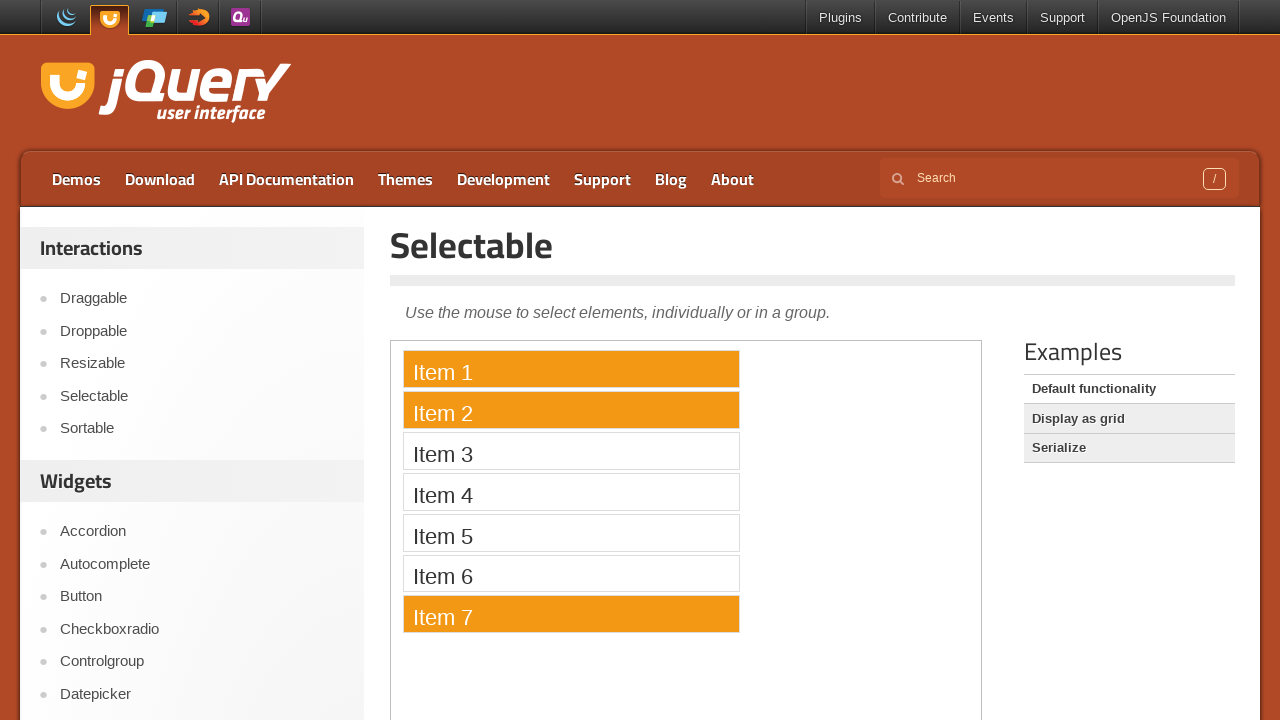

Ctrl+clicked item 3 for multi-selection at (571, 451) on iframe >> nth=0 >> internal:control=enter-frame >> (//ol[@class='ui-selectable']
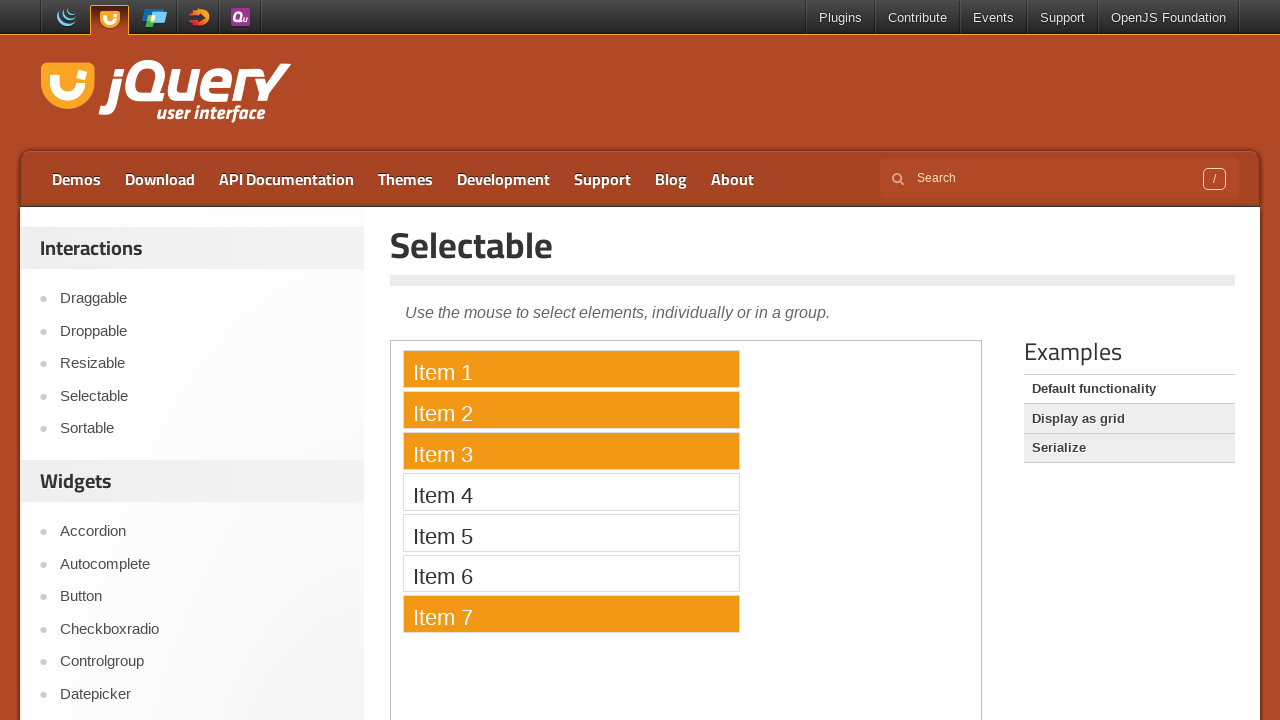

Ctrl+clicked item 4 for multi-selection at (571, 492) on iframe >> nth=0 >> internal:control=enter-frame >> (//ol[@class='ui-selectable']
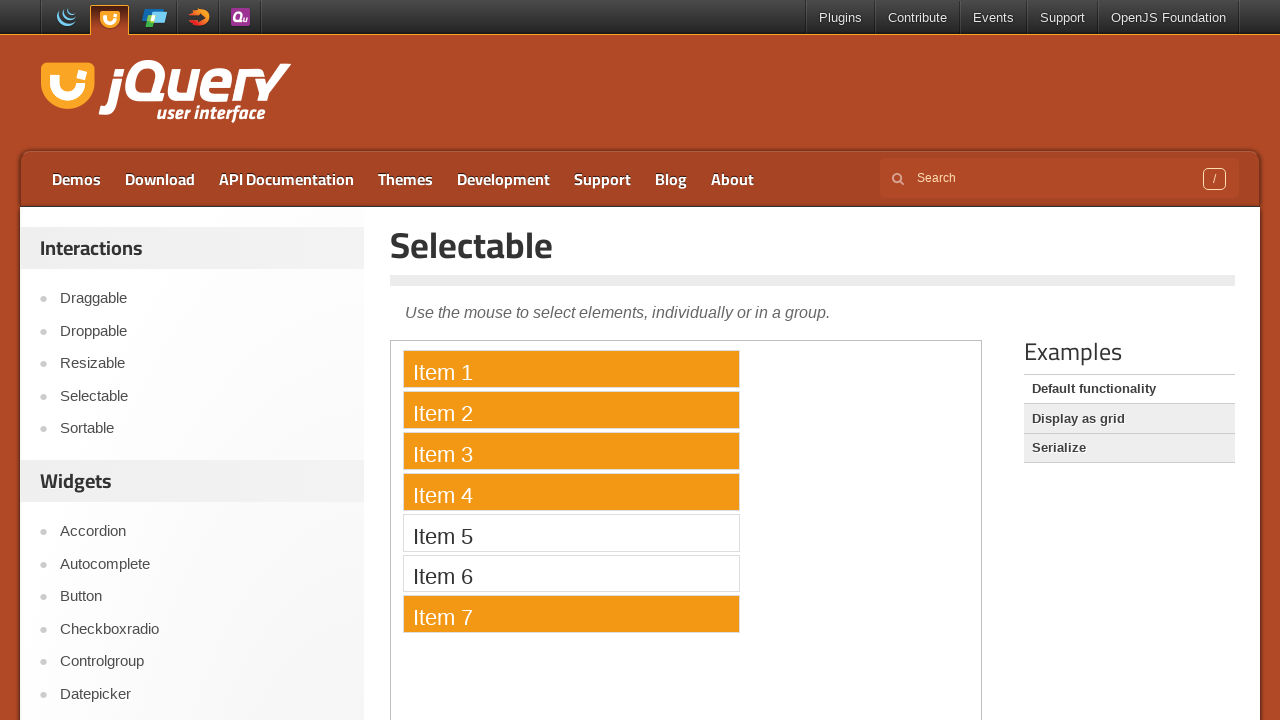

Ctrl+clicked item 5 for multi-selection at (571, 532) on iframe >> nth=0 >> internal:control=enter-frame >> (//ol[@class='ui-selectable']
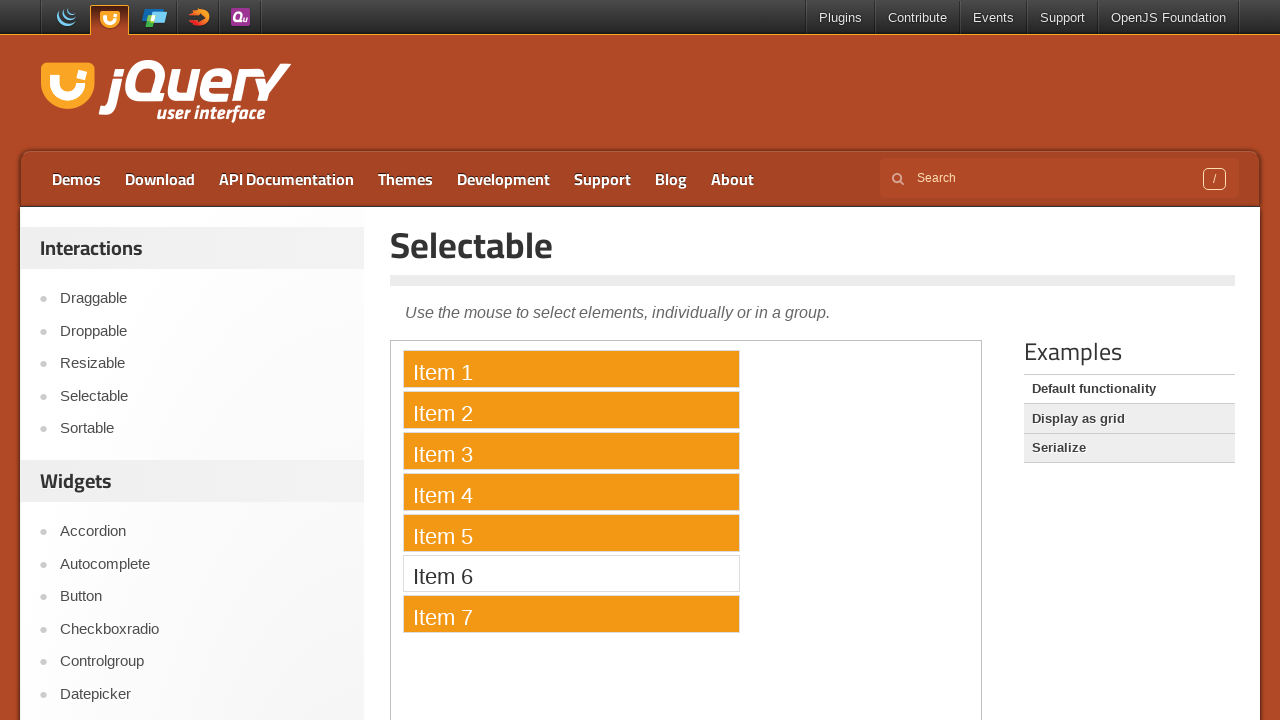

Ctrl+clicked item 6 for multi-selection at (571, 573) on iframe >> nth=0 >> internal:control=enter-frame >> (//ol[@class='ui-selectable']
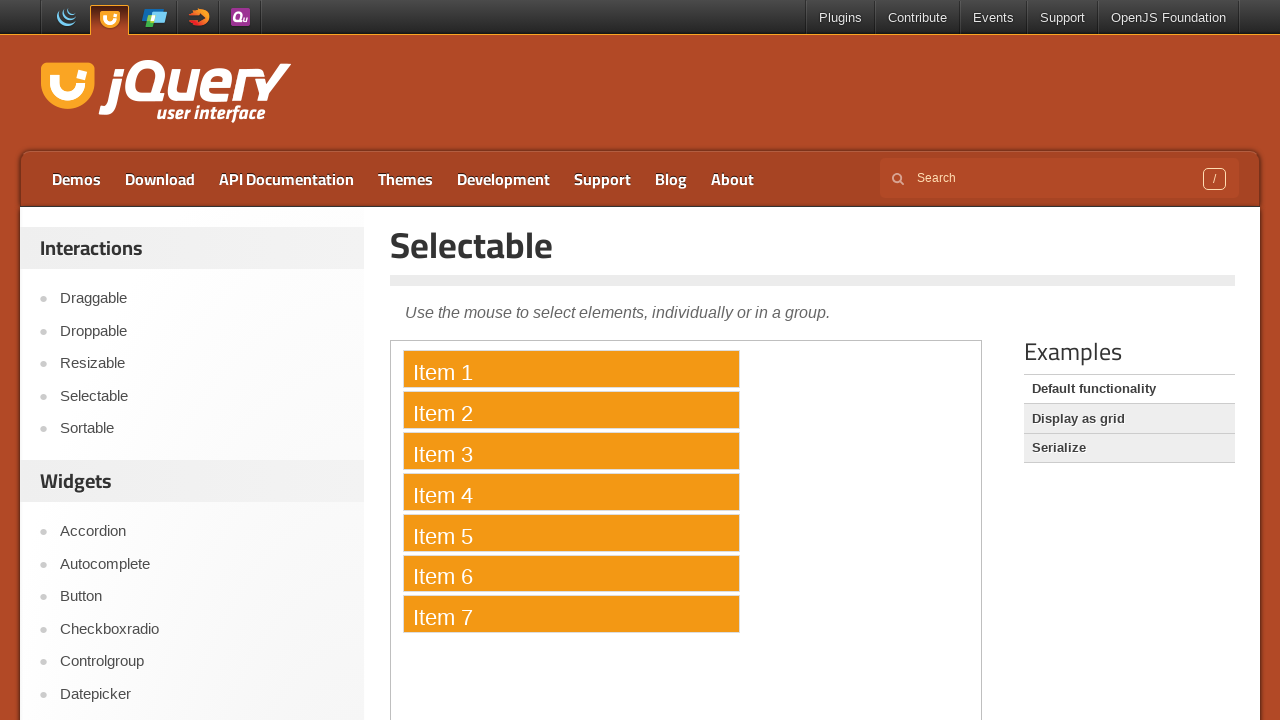

Ctrl+clicked item 7 for multi-selection at (571, 614) on iframe >> nth=0 >> internal:control=enter-frame >> (//ol[@class='ui-selectable']
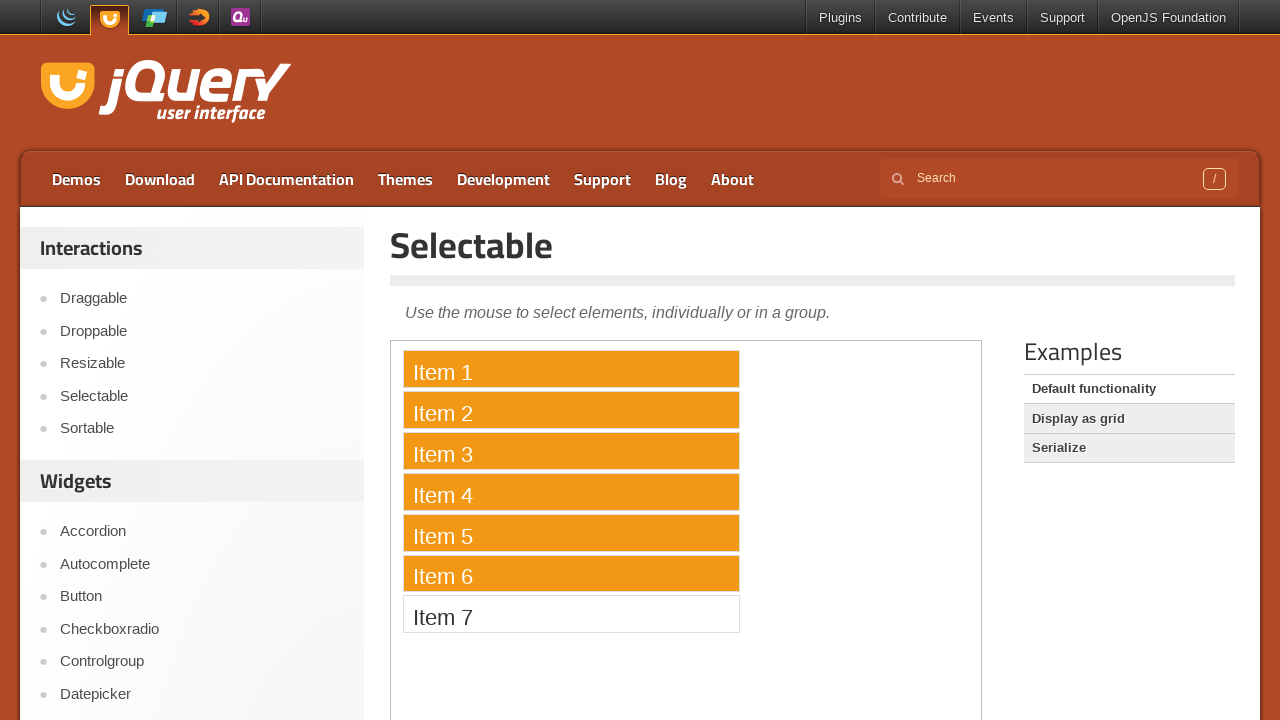

Released Control key to end multi-selection mode
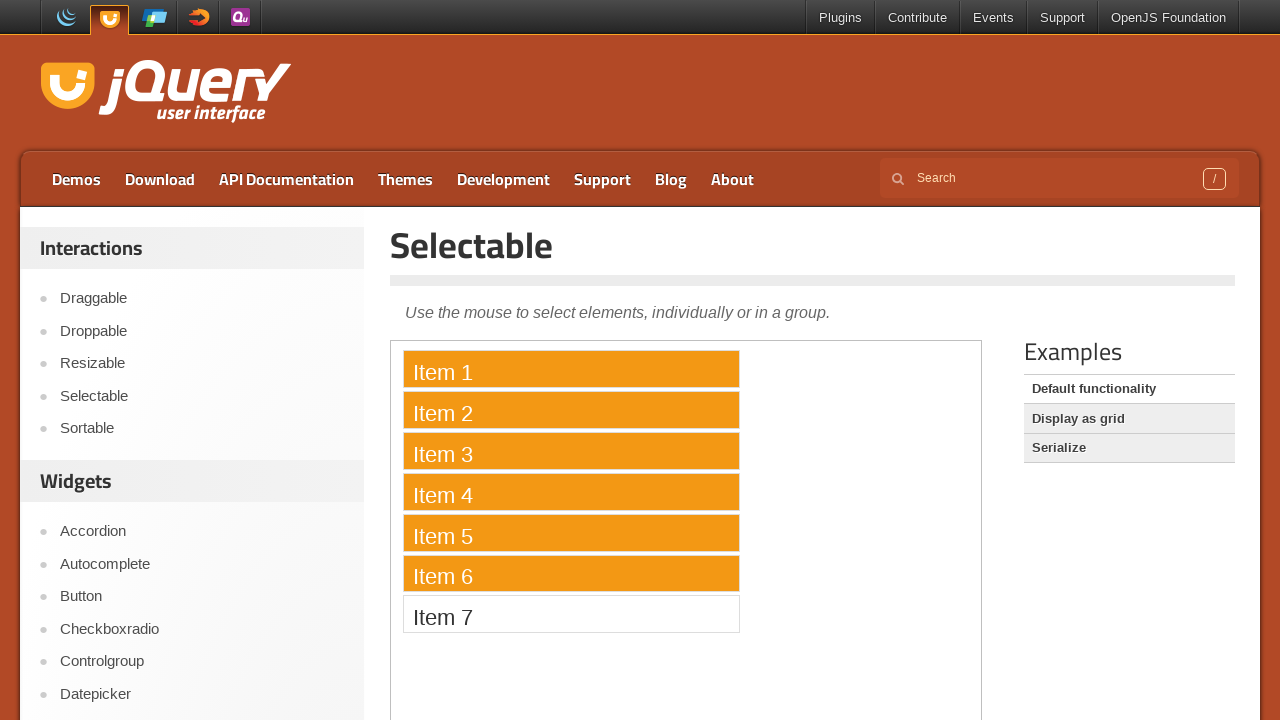

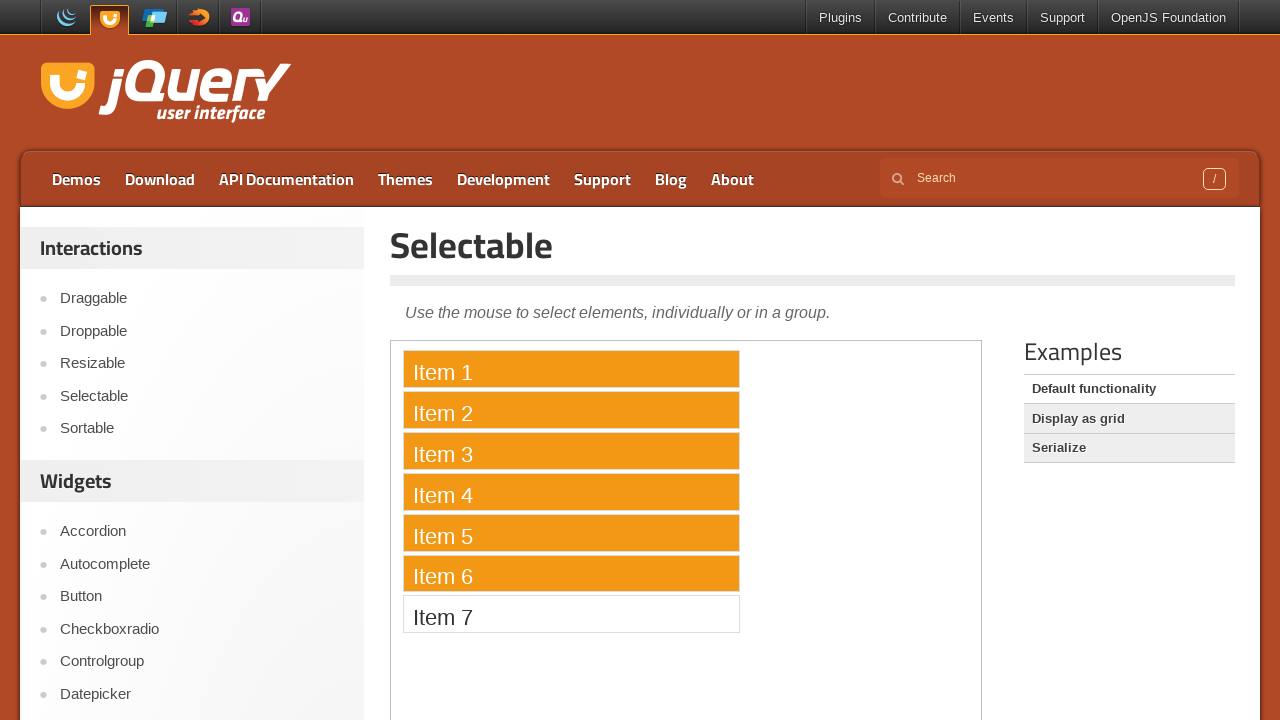